Tests navigation on Playwright.dev by clicking the "Get Started" link and verifying it navigates to the documentation intro page with expected content

Starting URL: https://playwright.dev

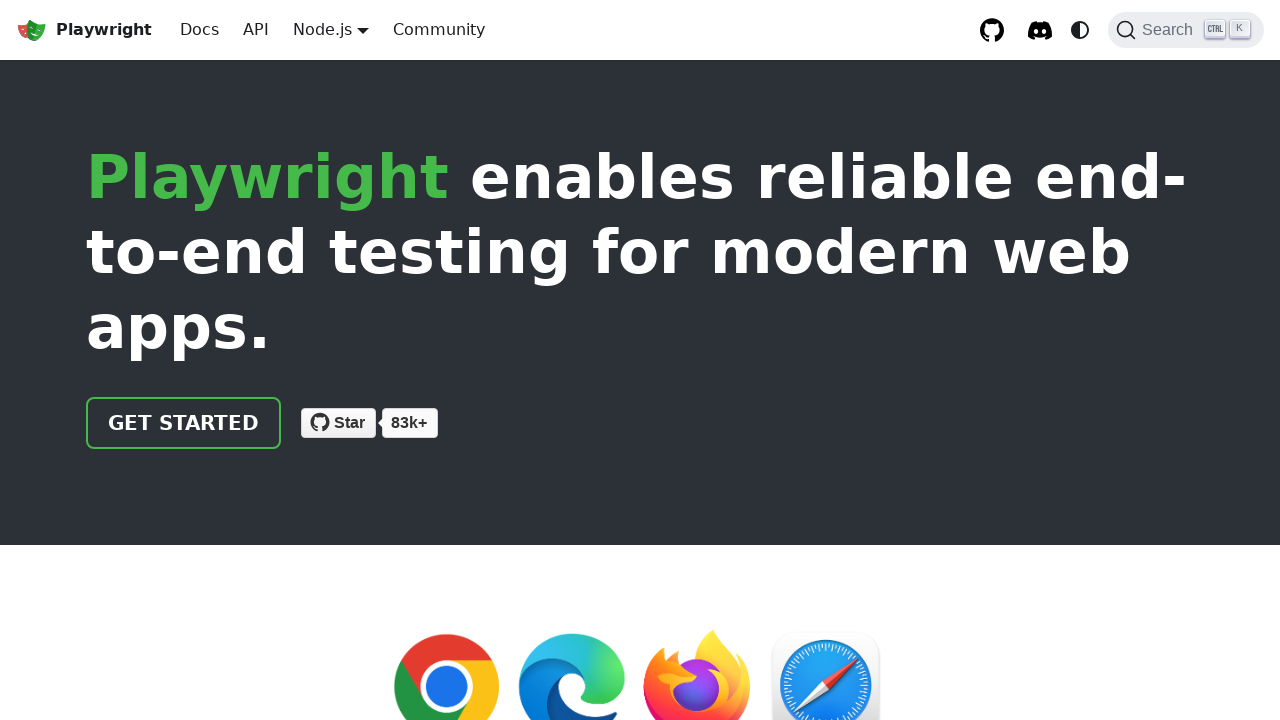

Clicked 'Get started' link at (184, 423) on text=Get started
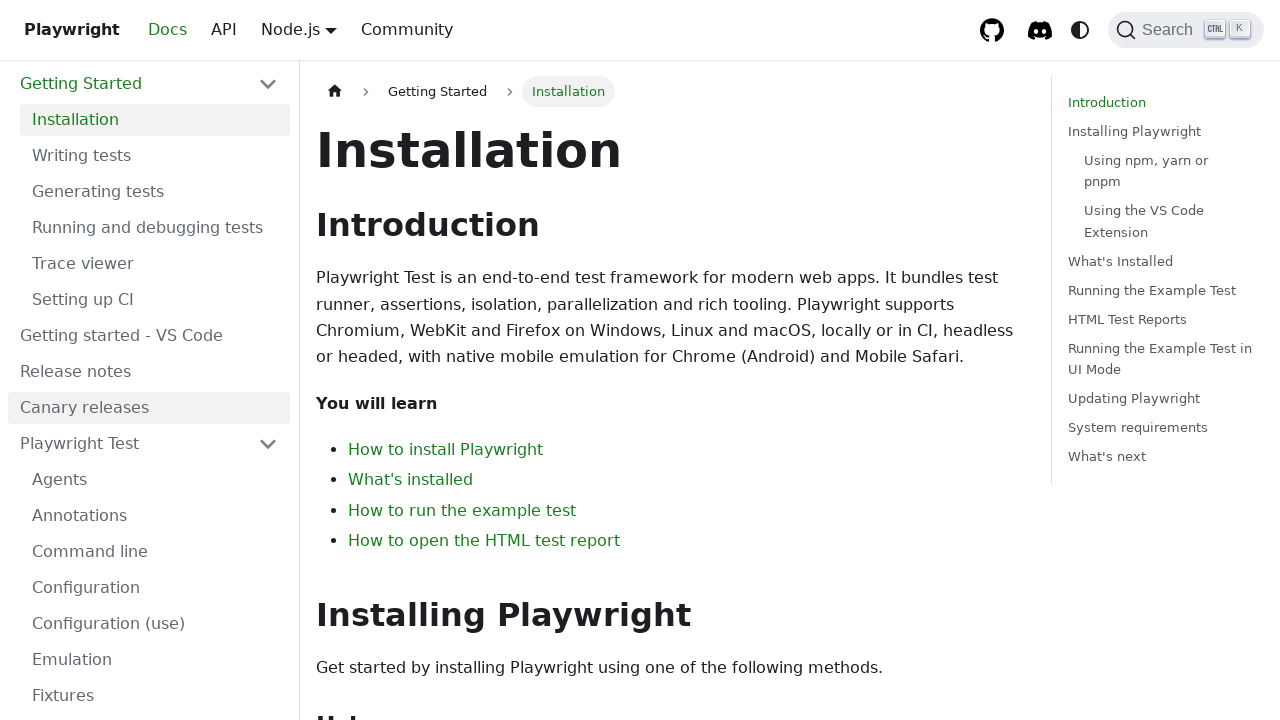

Navigated to documentation intro page at https://playwright.dev/docs/intro
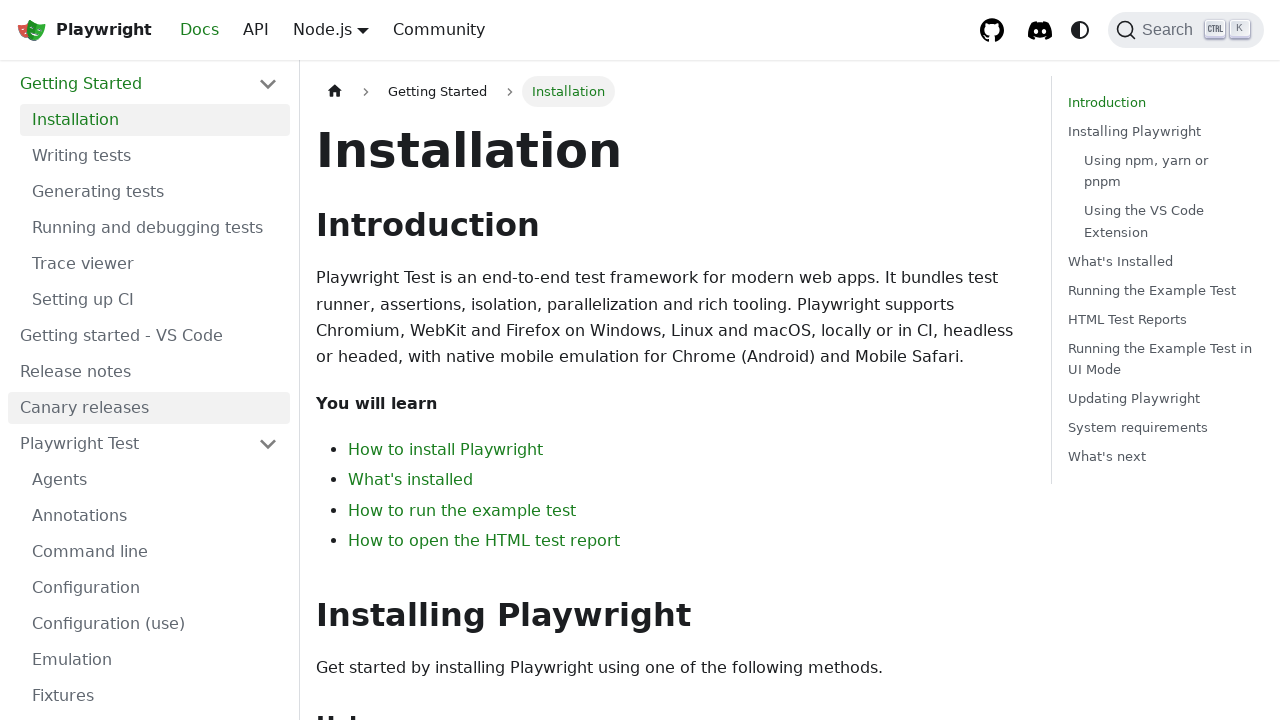

Verified h1 heading contains 'Installation' text
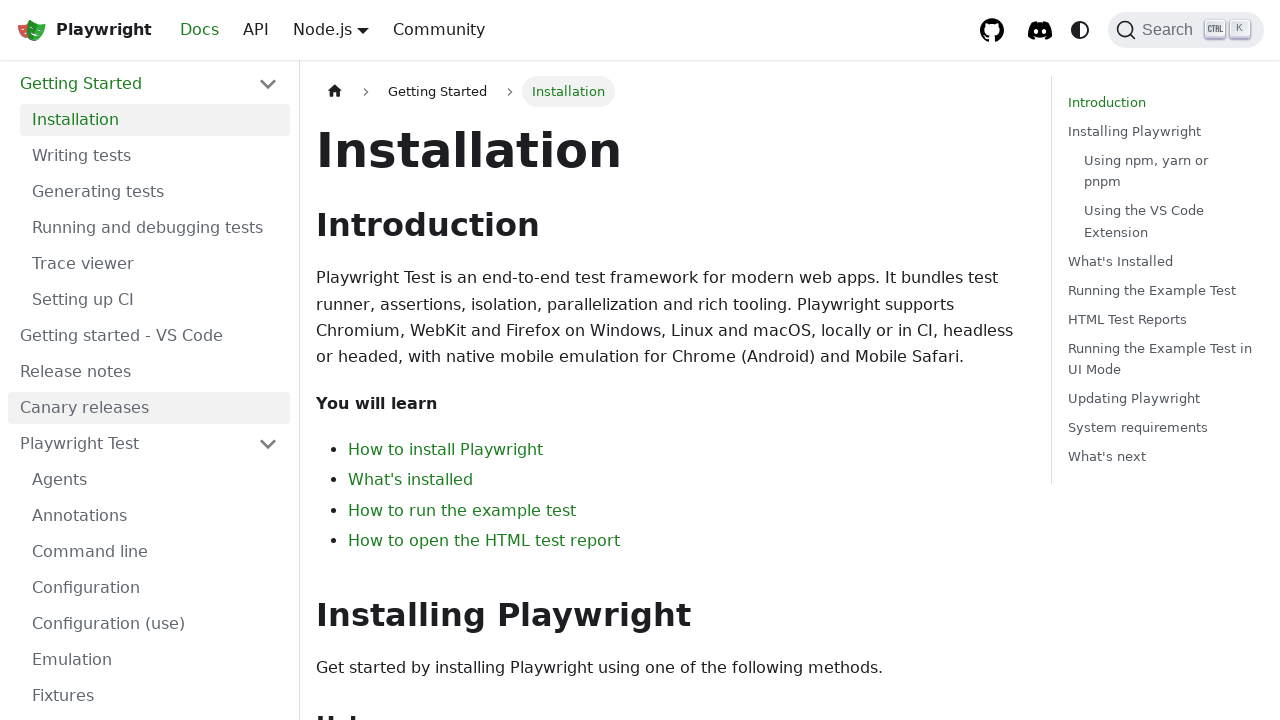

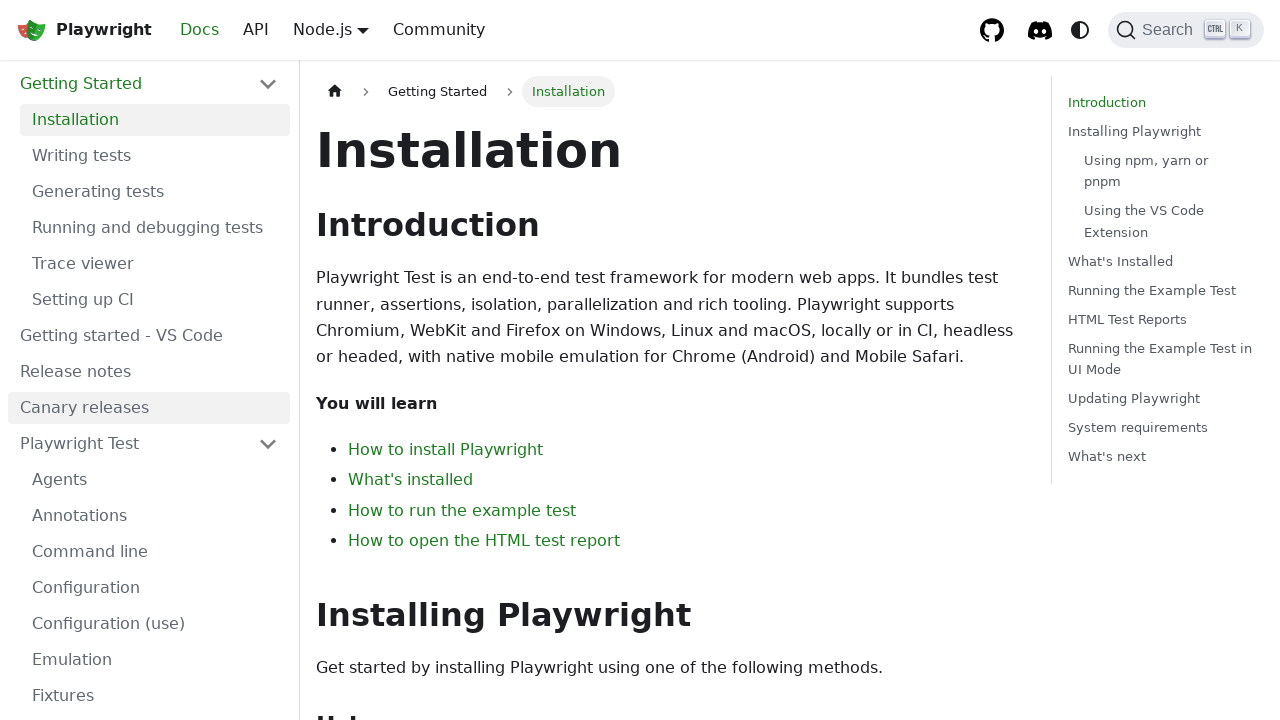